Tests marking all items as completed using the toggle-all checkbox

Starting URL: https://demo.playwright.dev/todomvc

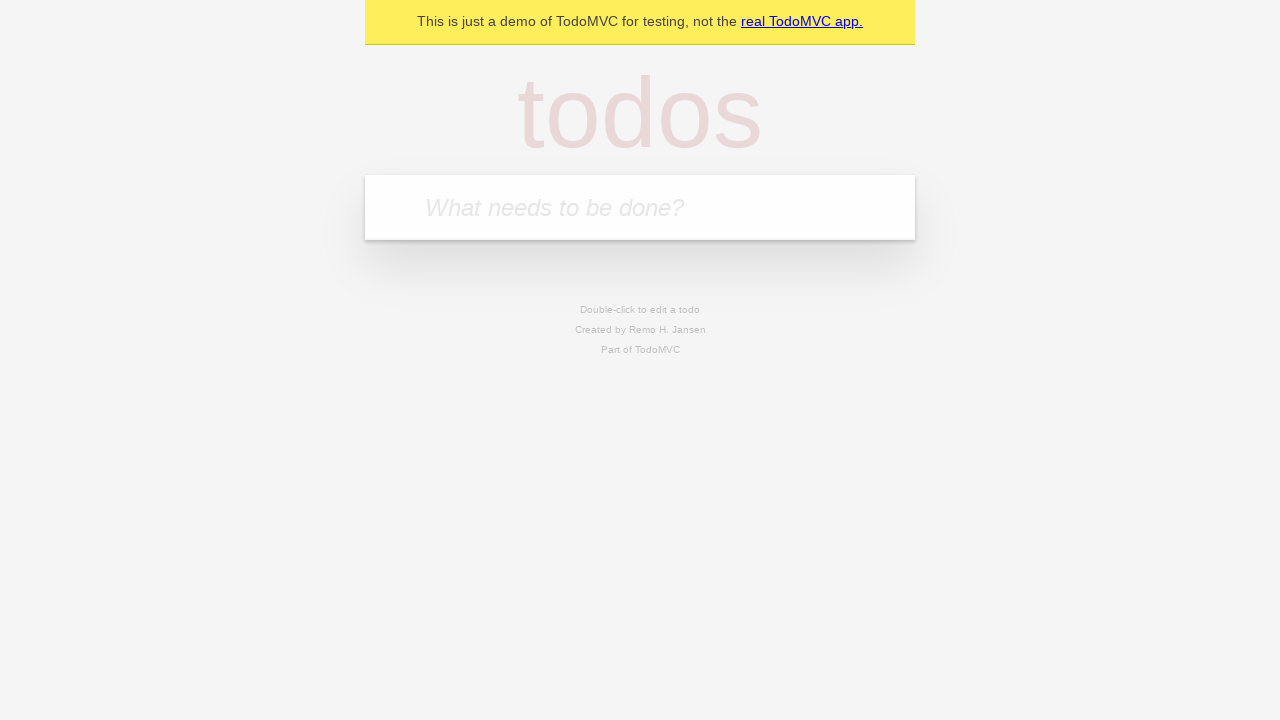

Filled first todo input with 'buy some cheese' on .new-todo
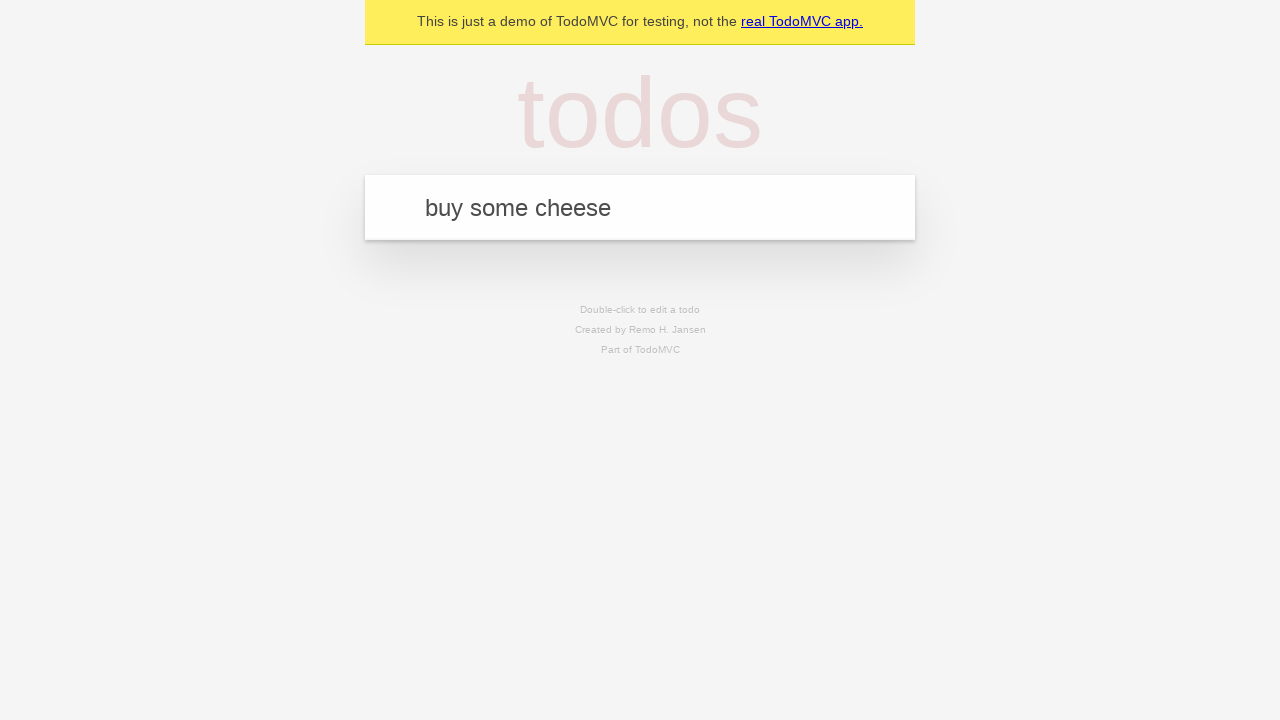

Pressed Enter to add first todo on .new-todo
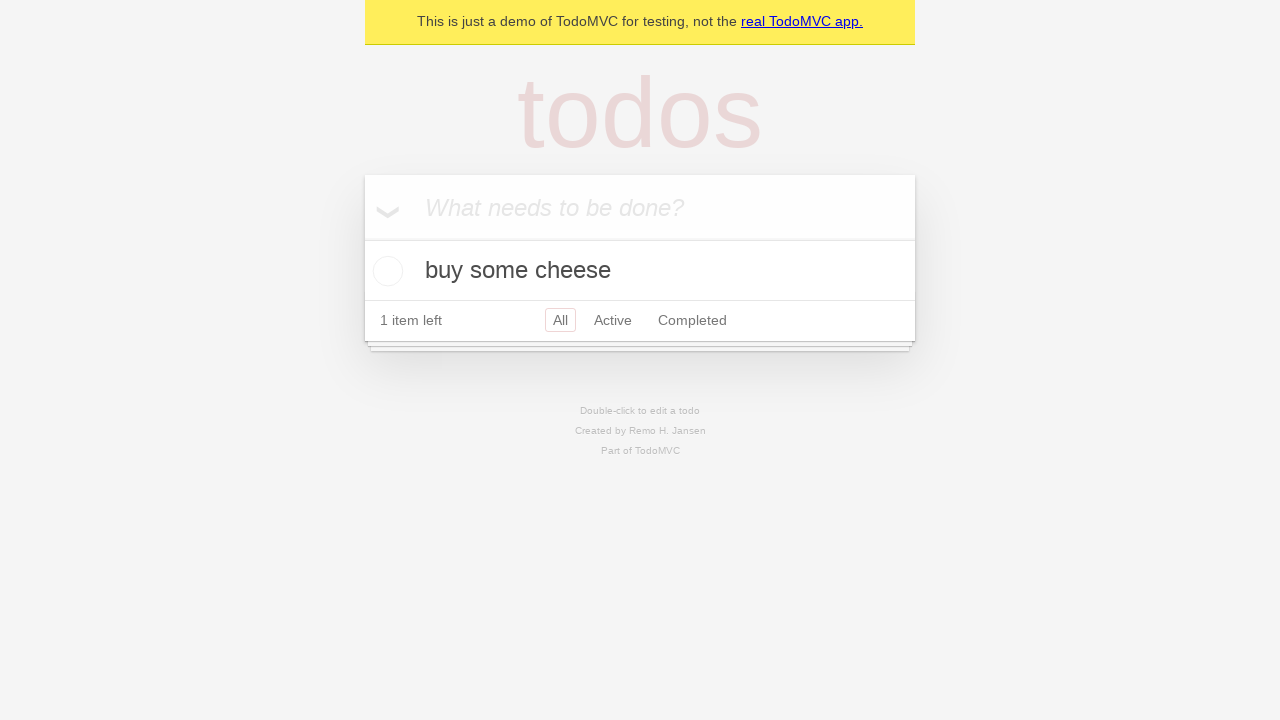

Filled second todo input with 'feed the cat' on .new-todo
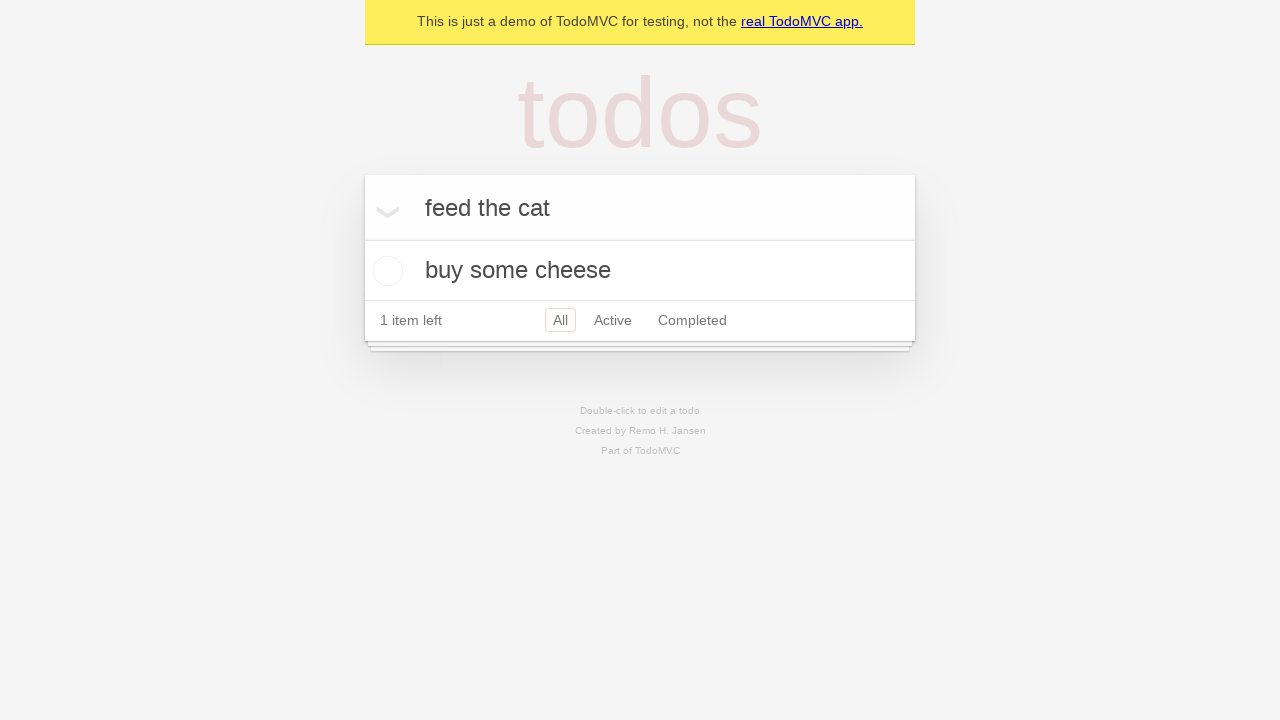

Pressed Enter to add second todo on .new-todo
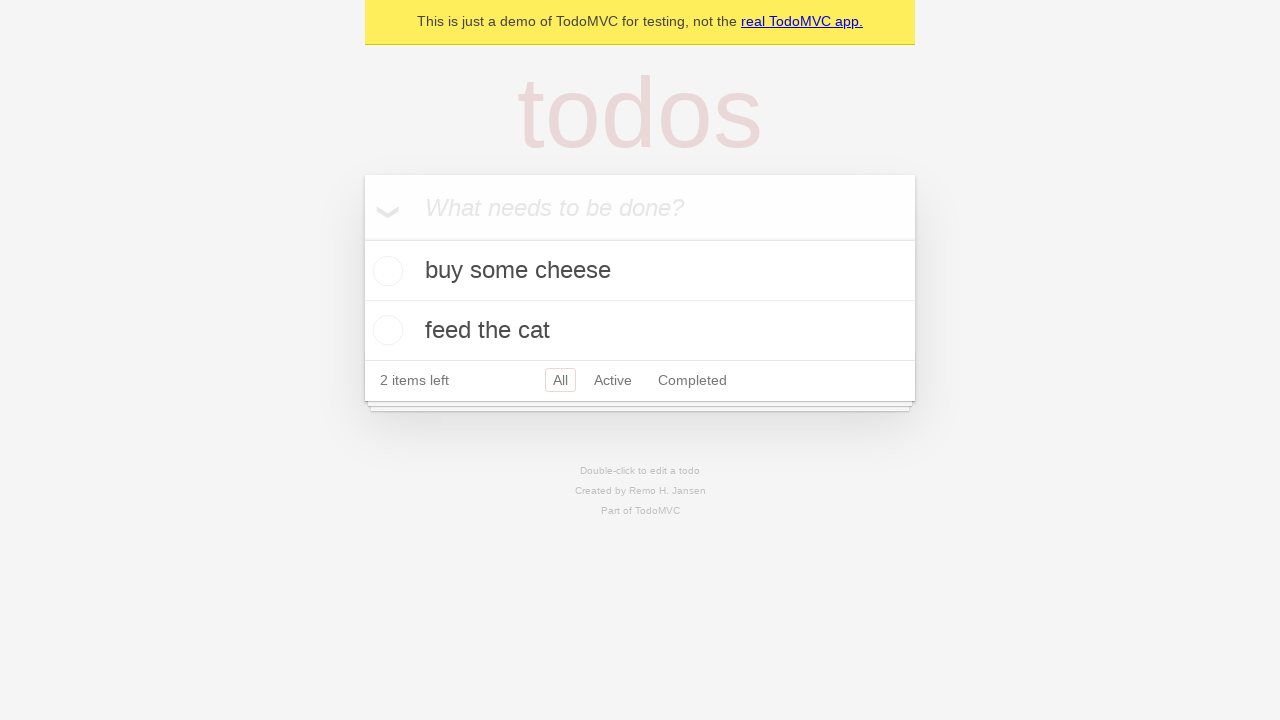

Filled third todo input with 'book a doctors appointment' on .new-todo
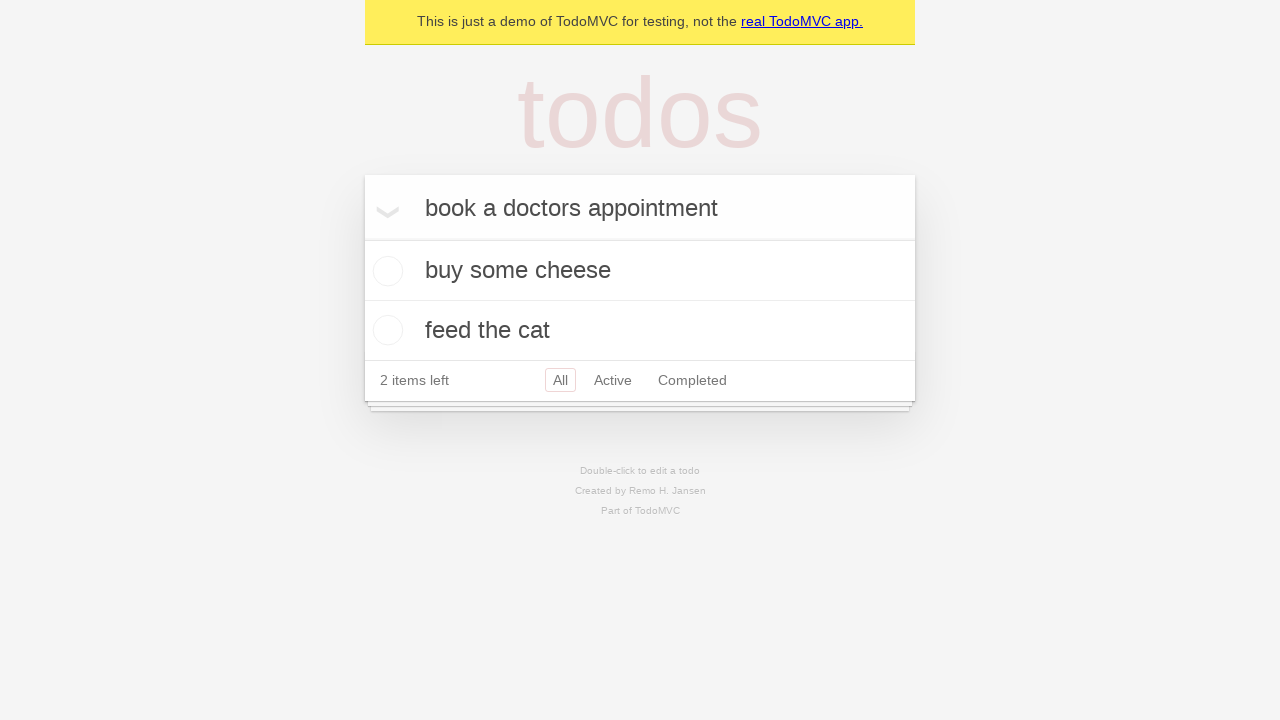

Pressed Enter to add third todo on .new-todo
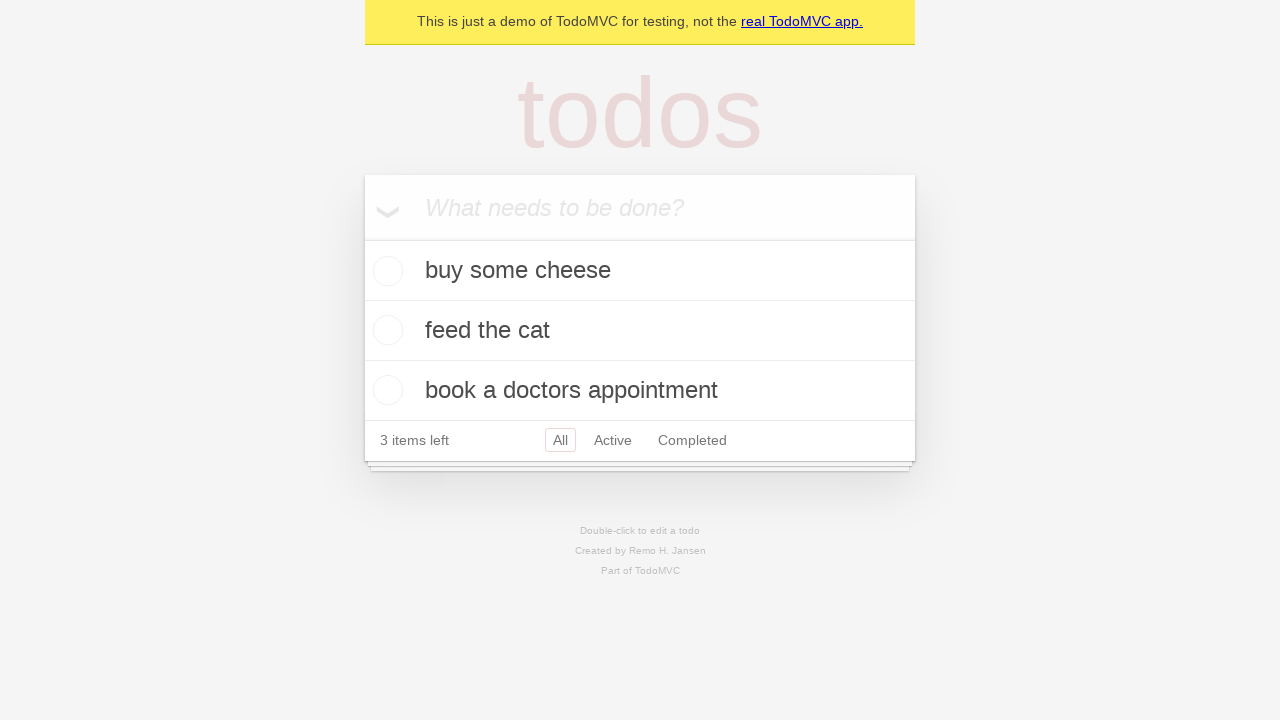

All three todos have been added to the list
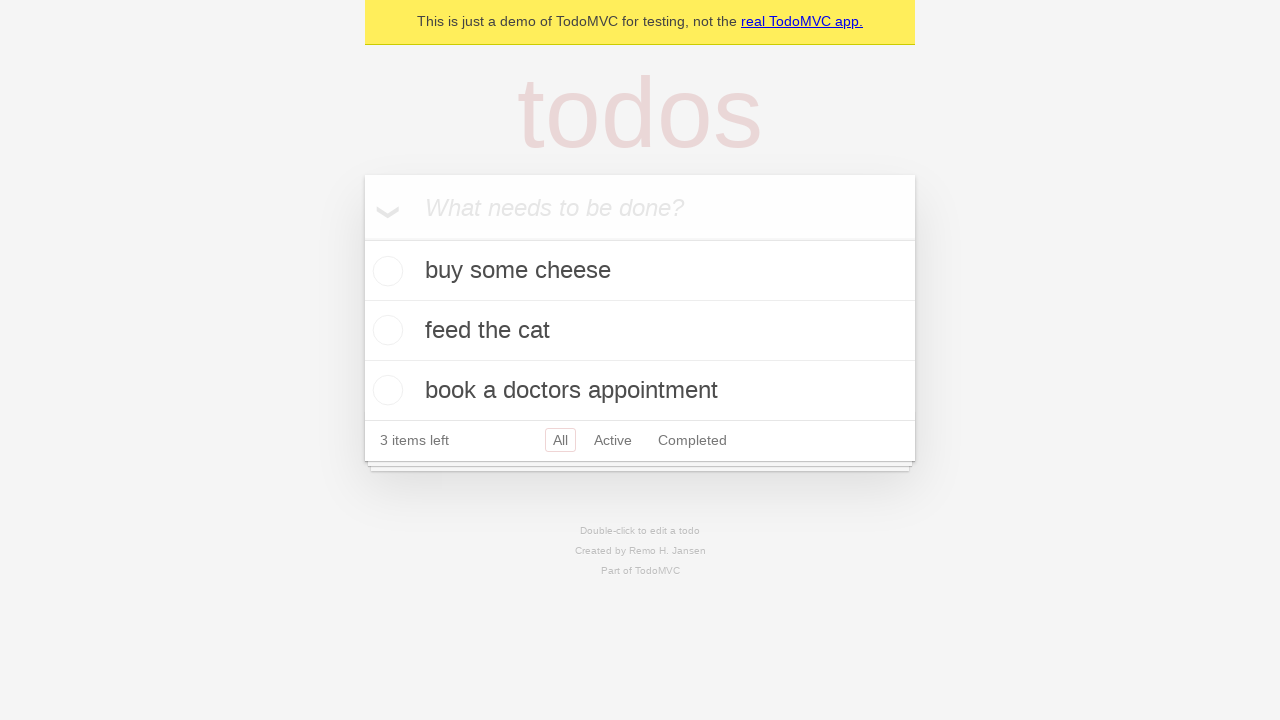

Clicked toggle-all checkbox to mark all items as completed at (362, 238) on .toggle-all
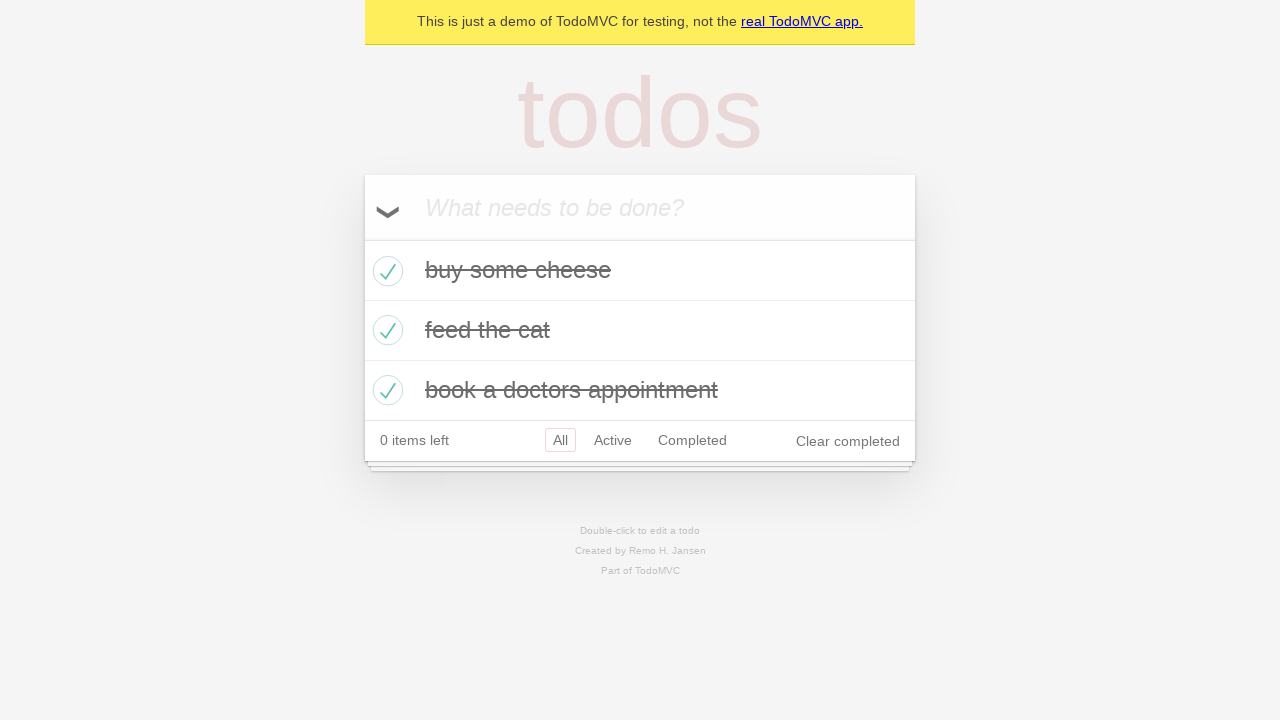

All todos are now marked as completed
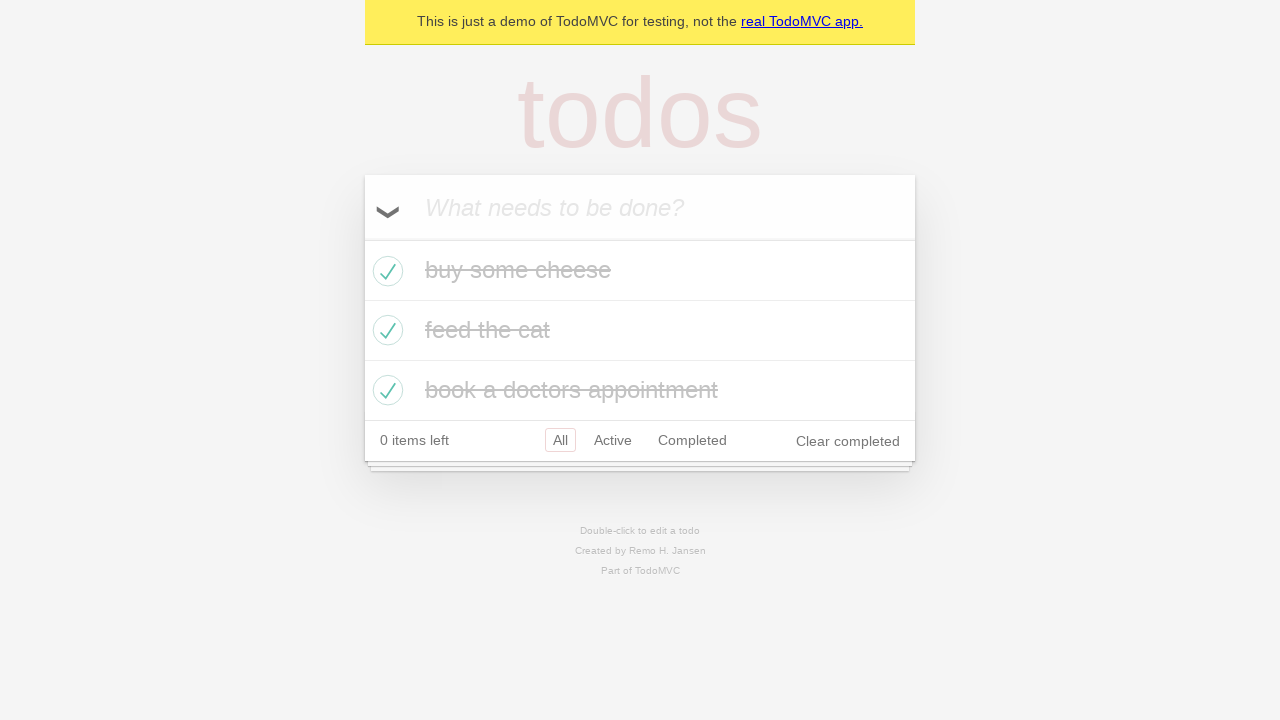

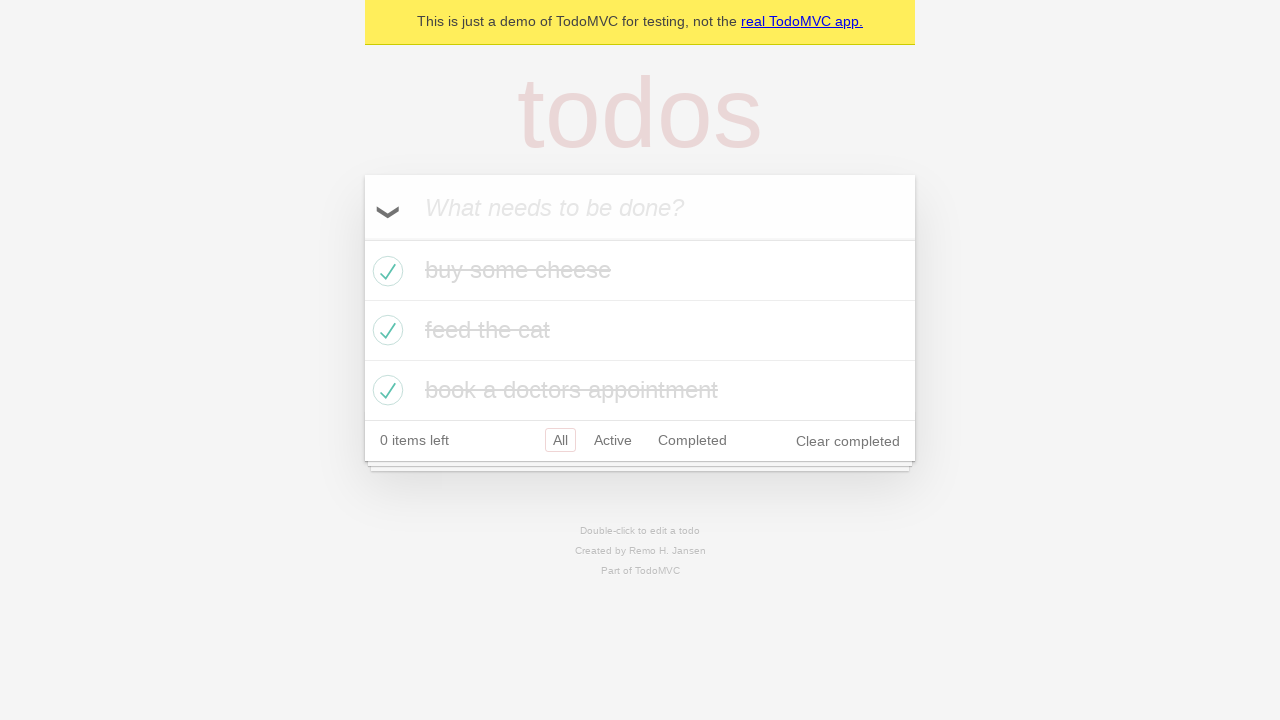